Opens the Booking.com homepage with various browser configuration options set

Starting URL: https://www.booking.com/

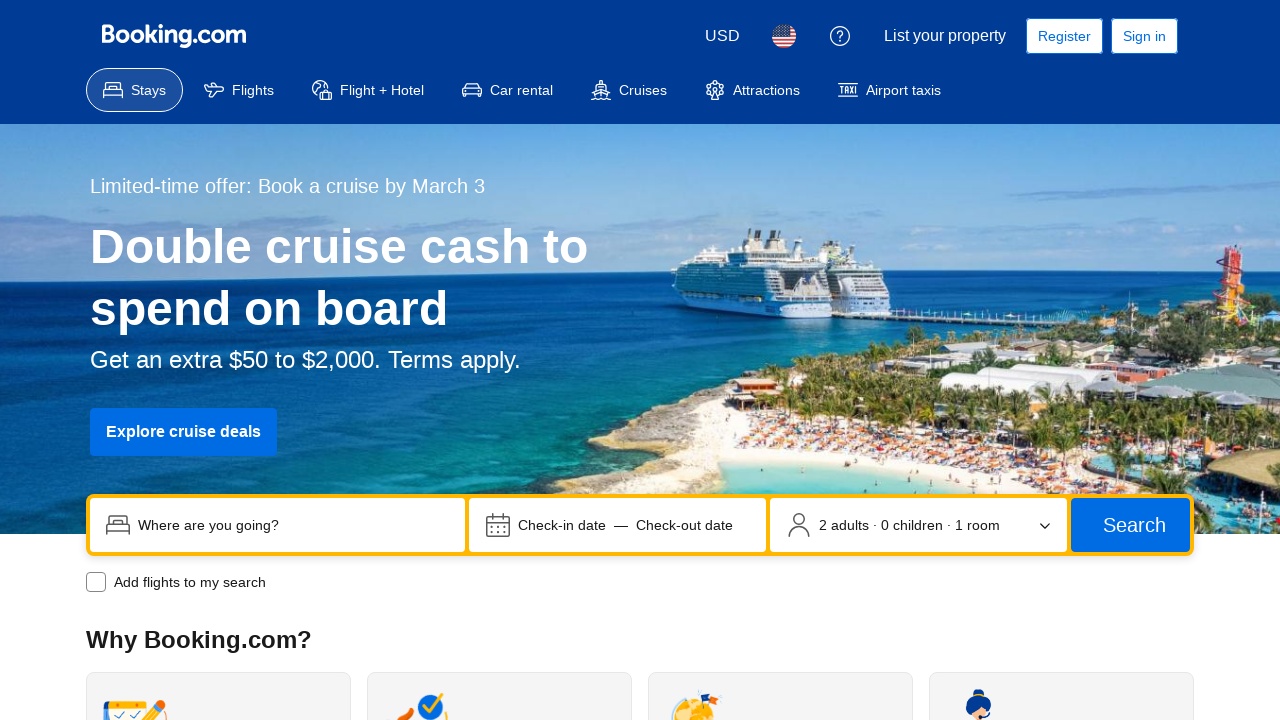

Navigated to Booking.com homepage
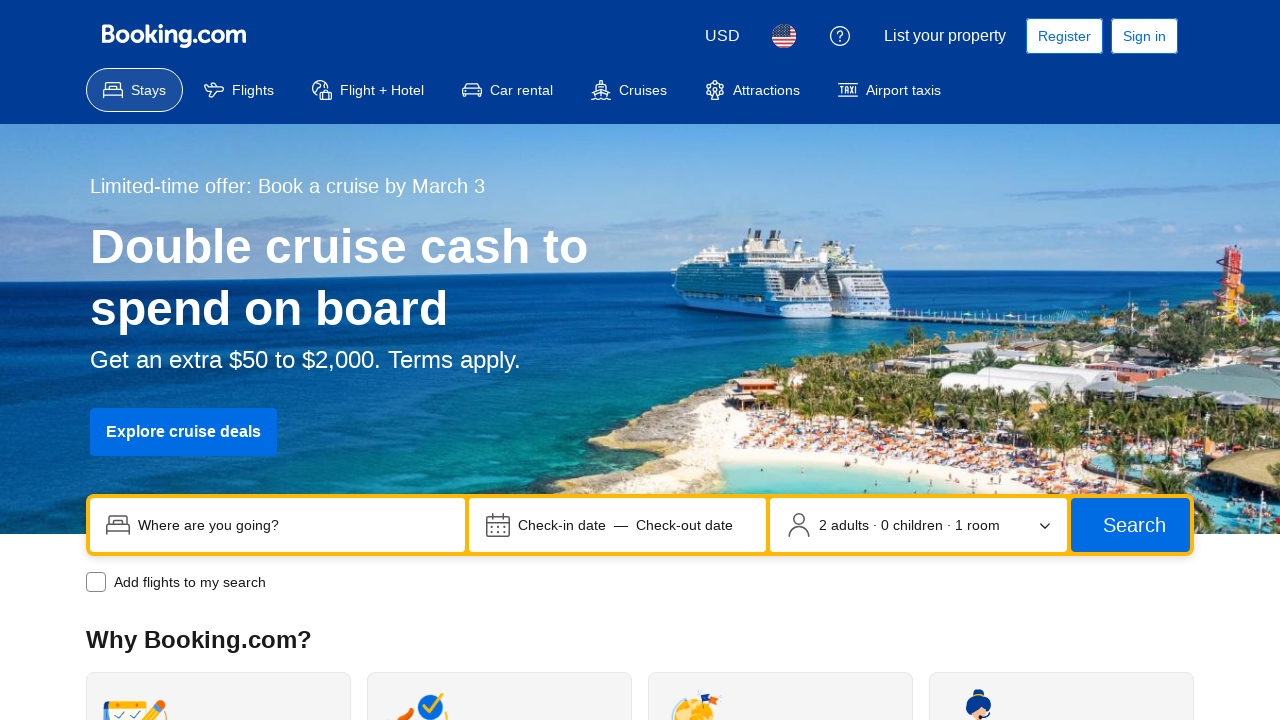

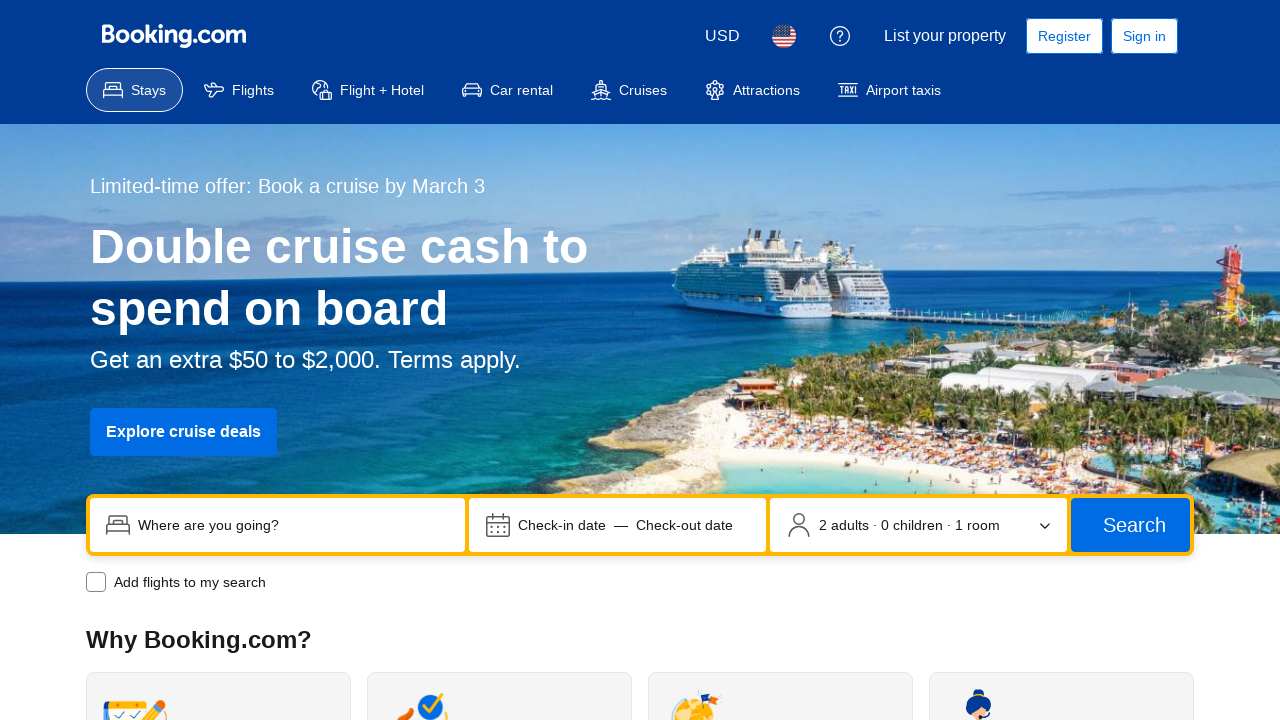